Tests Booking.com search functionality by searching for a destination and verifying search results appear with ratings

Starting URL: https://www.booking.com/searchresults.en-gb.html

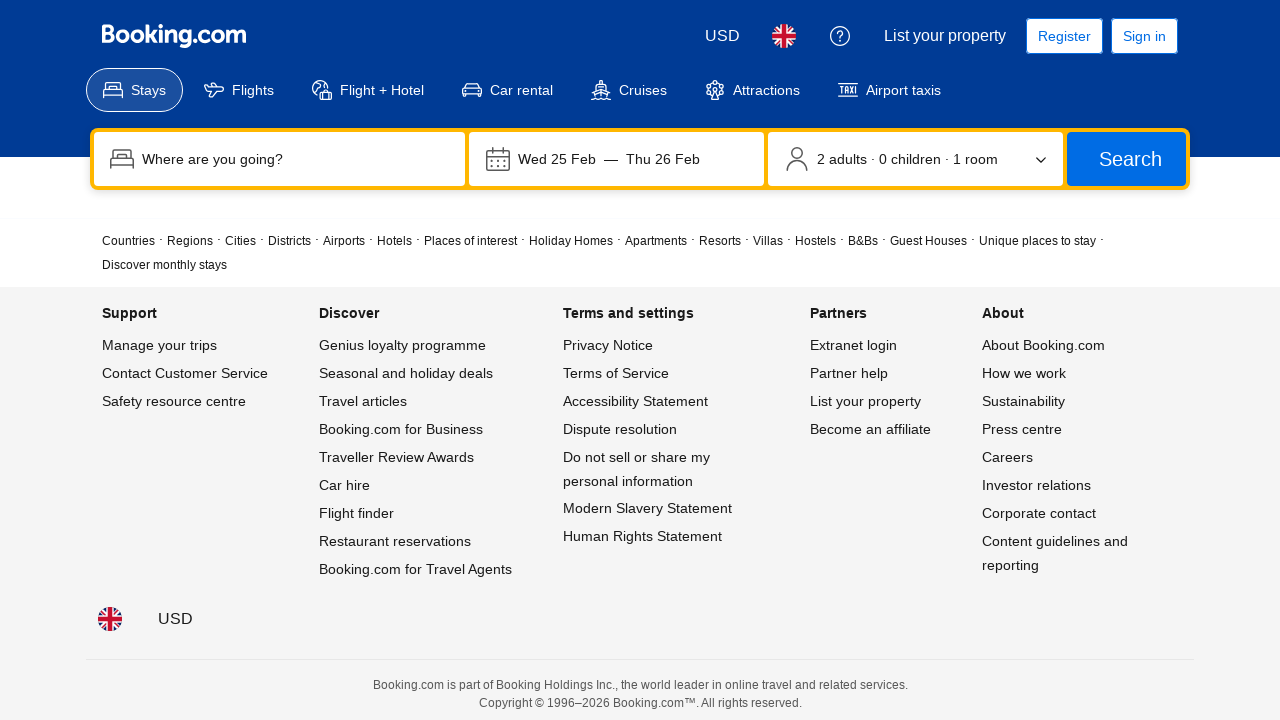

Filled search input with destination 'Prague' on input[name='ss'] >> nth=0
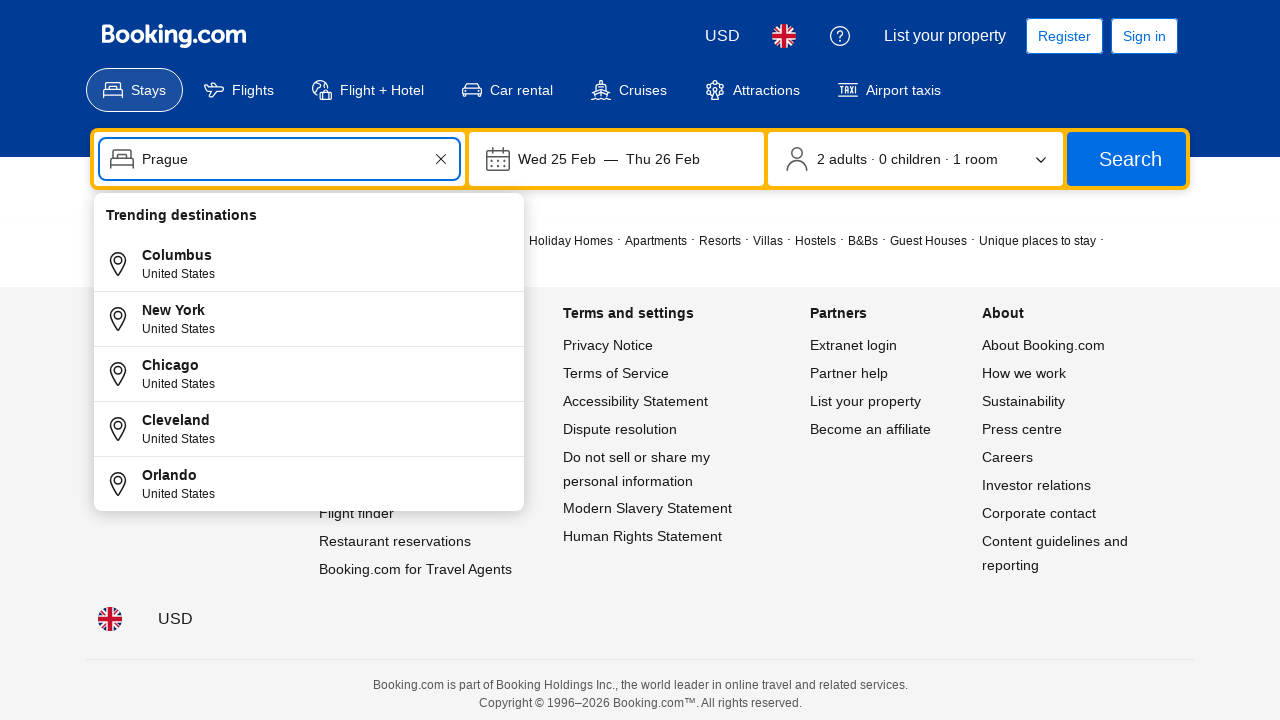

Clicked submit button to search for Prague at (1126, 159) on button[type='submit']
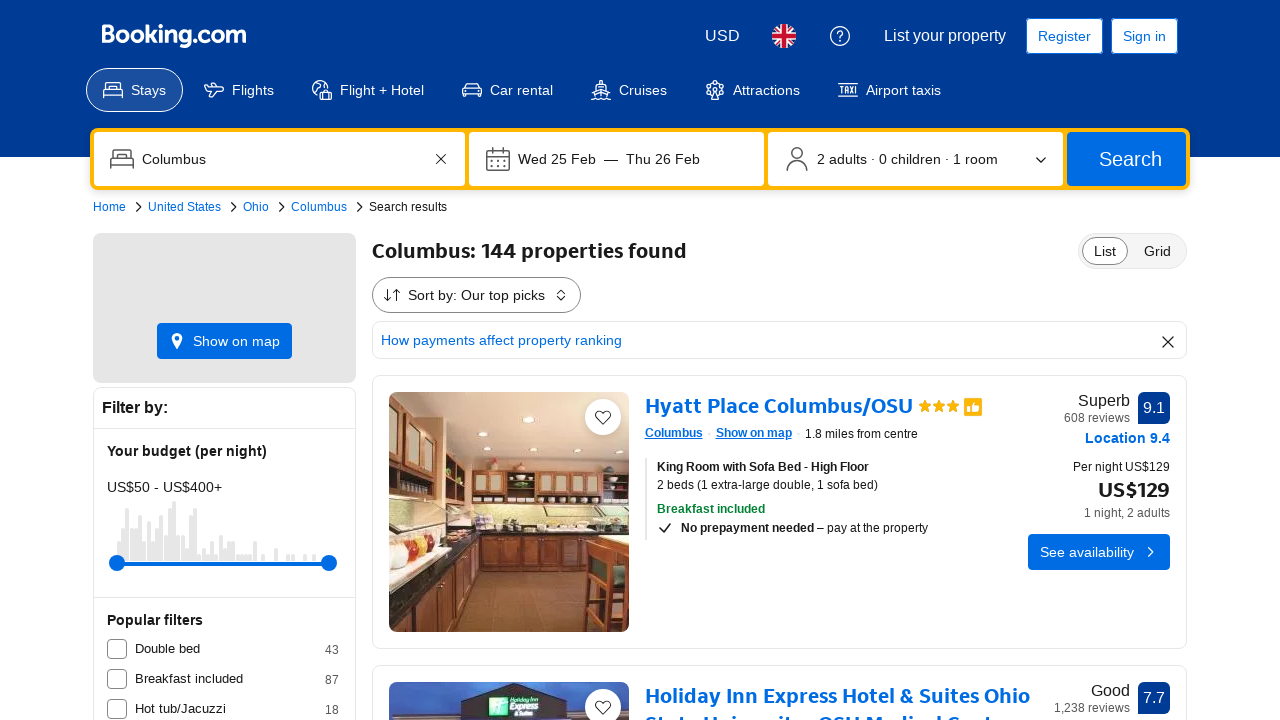

Search results loaded - property cards are visible
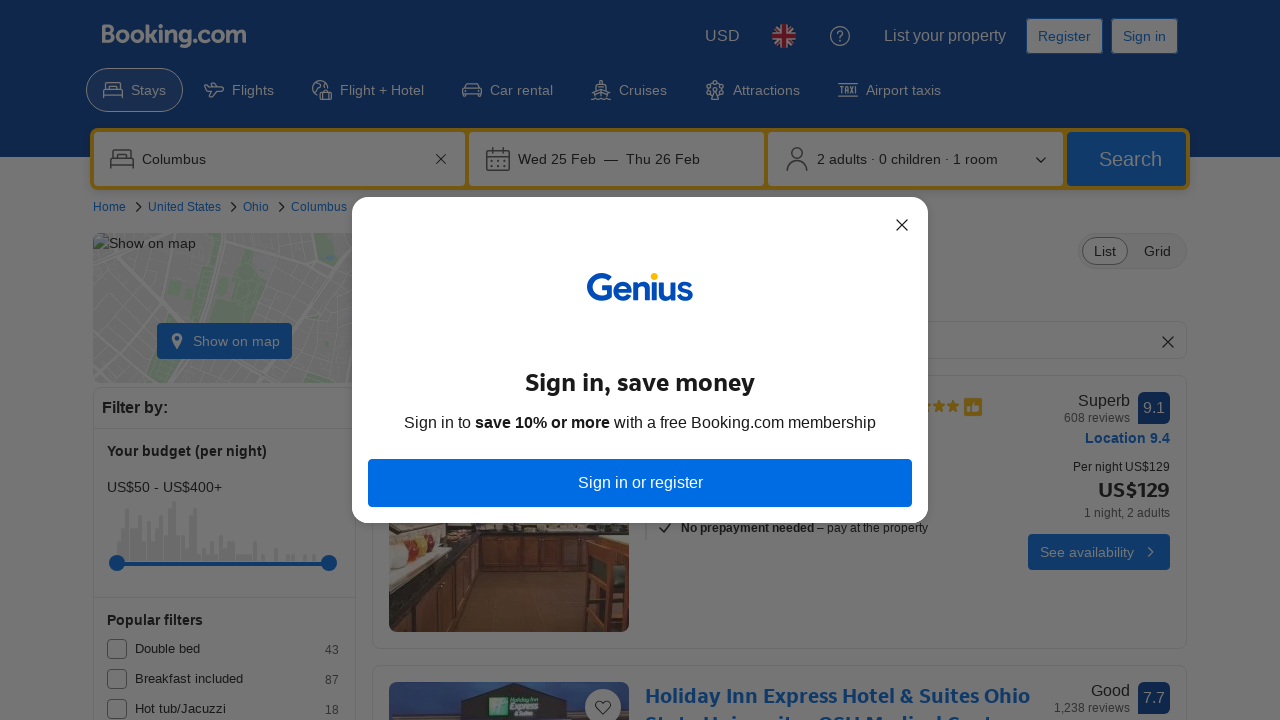

Verified search results - found 25 property cards
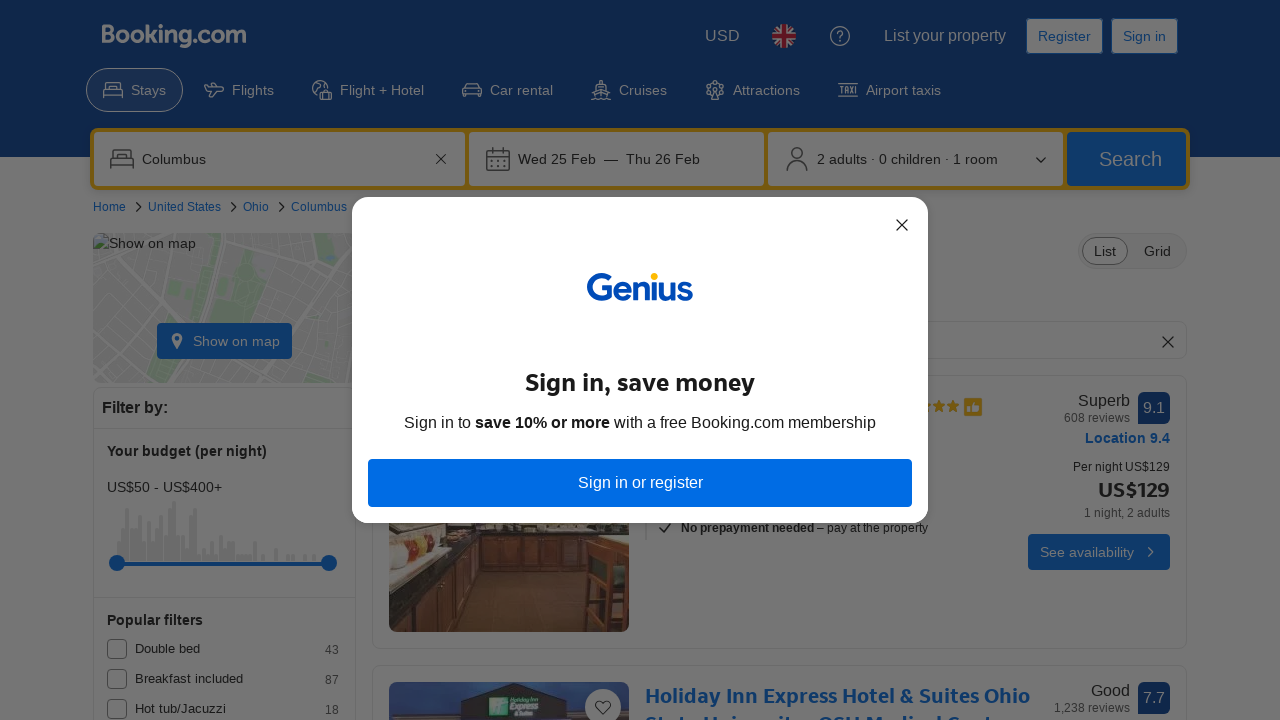

Verified ratings are displayed - found 25 rating elements
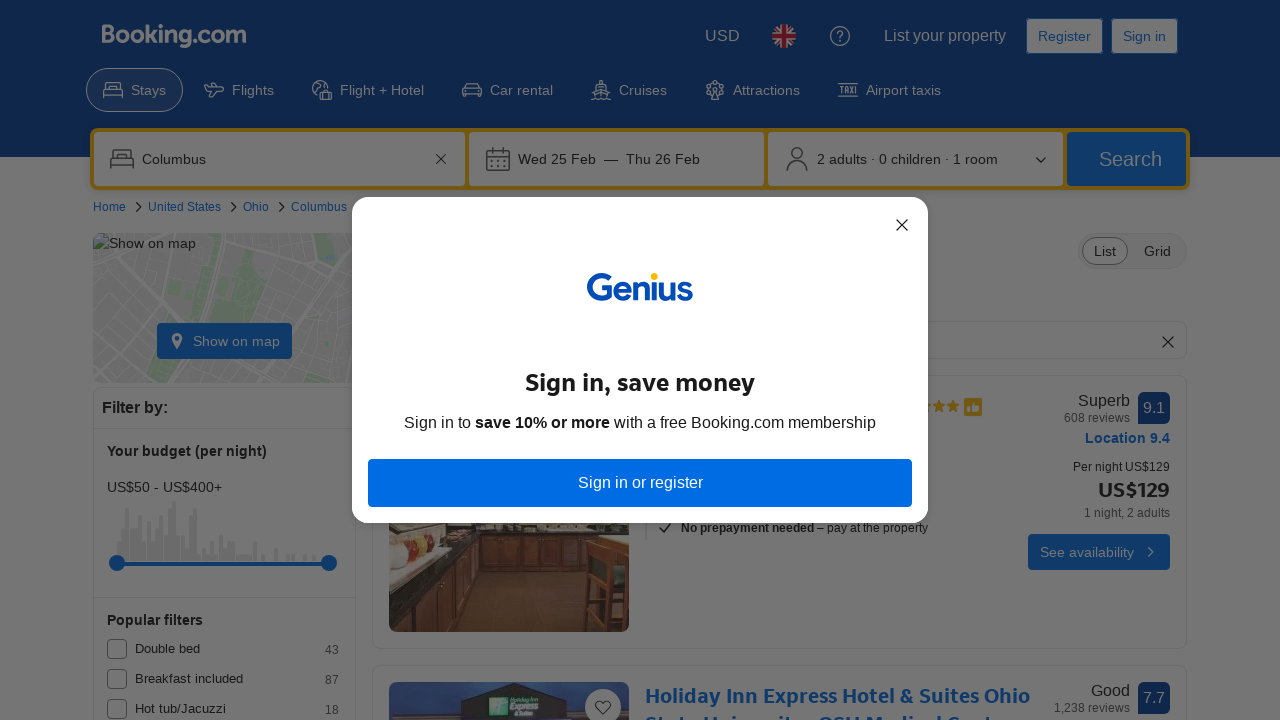

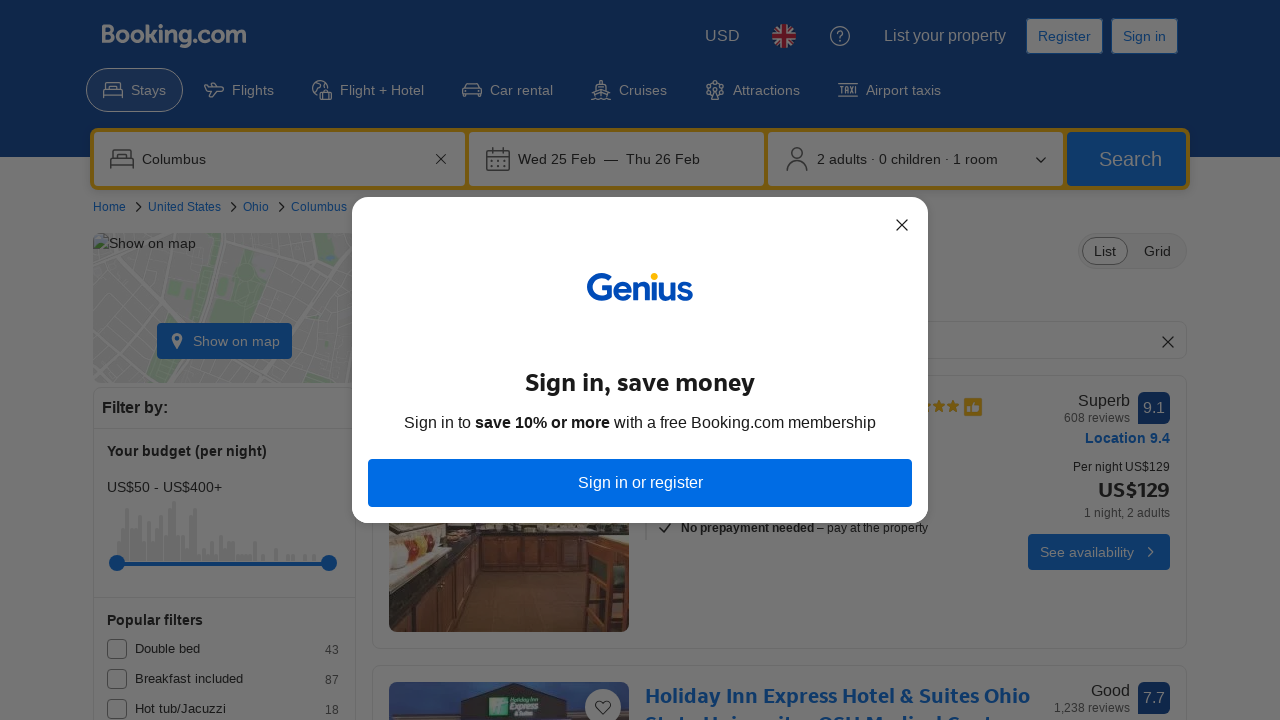